Tests that the toggle-all checkbox state updates when individual items are completed or cleared

Starting URL: https://demo.playwright.dev/todomvc

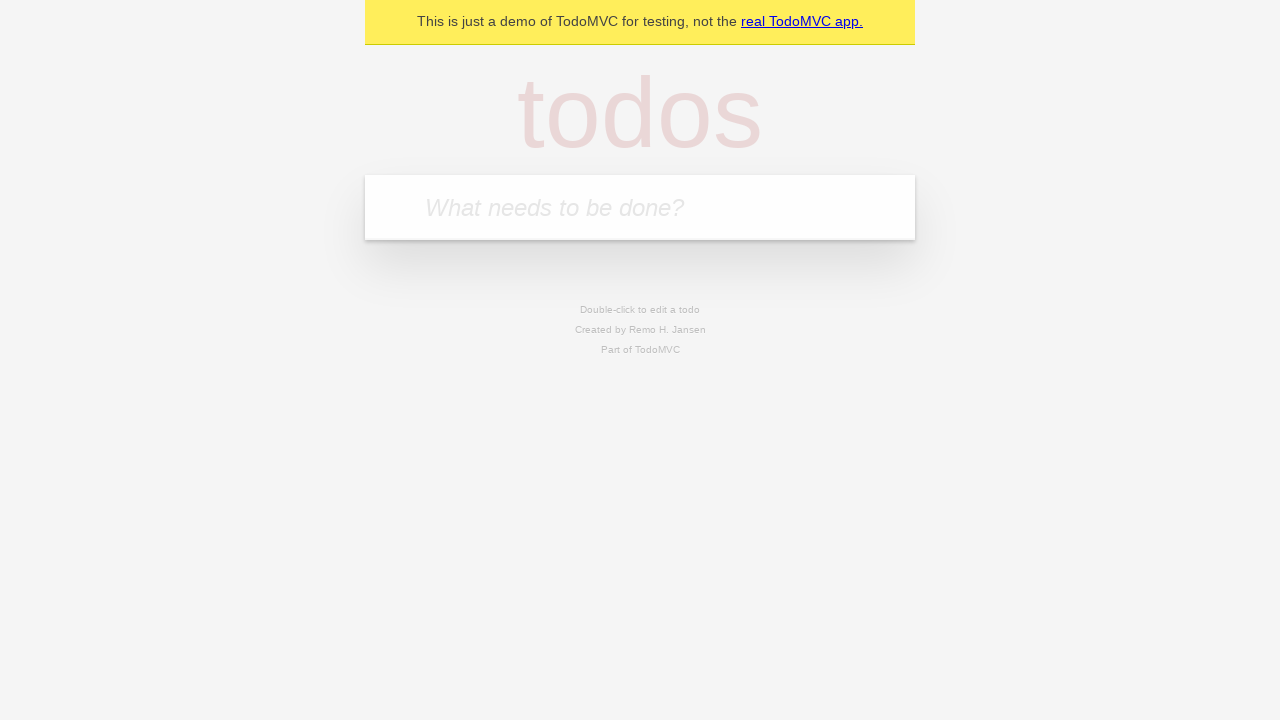

Filled new todo field with 'buy some cheese' on .new-todo
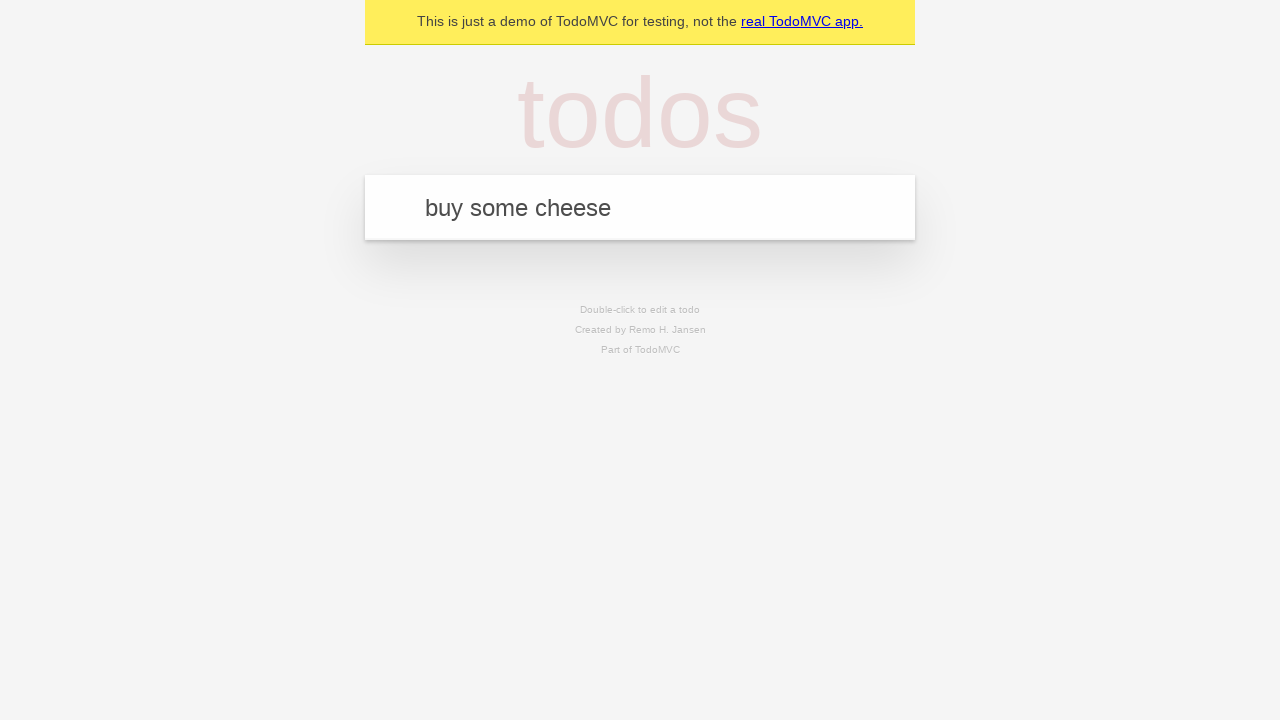

Pressed Enter to create first todo item on .new-todo
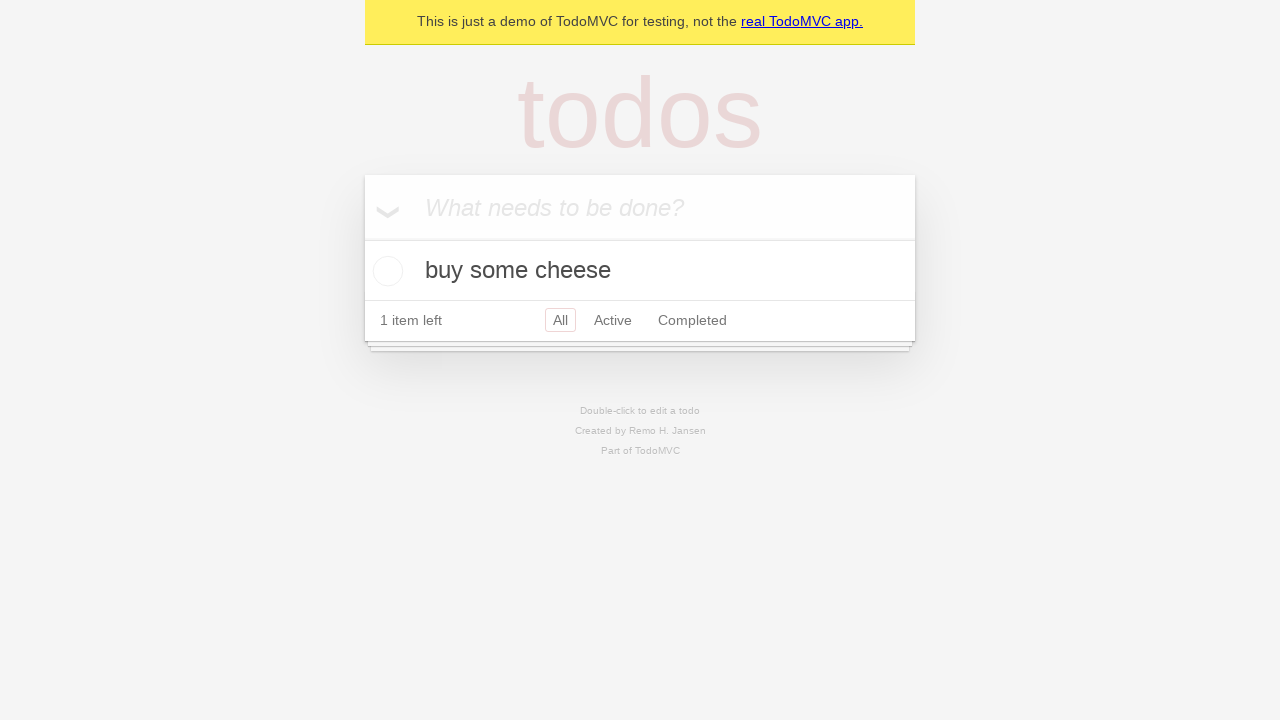

Filled new todo field with 'feed the cat' on .new-todo
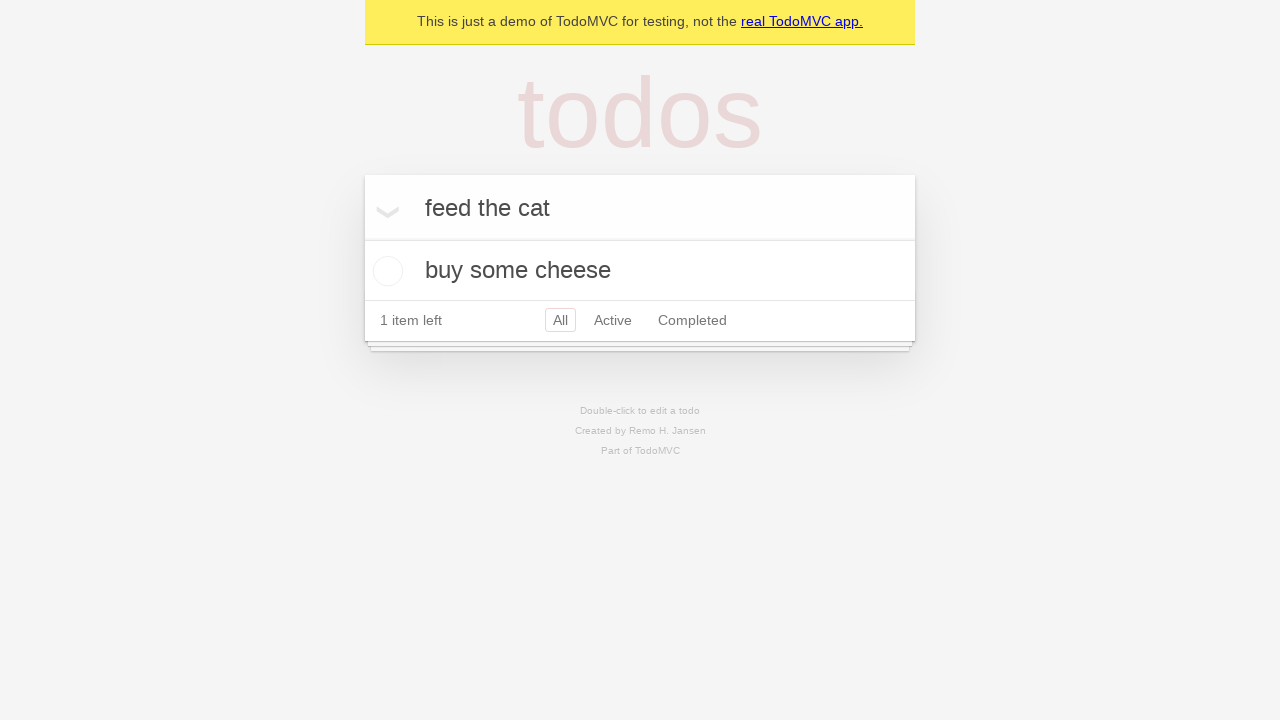

Pressed Enter to create second todo item on .new-todo
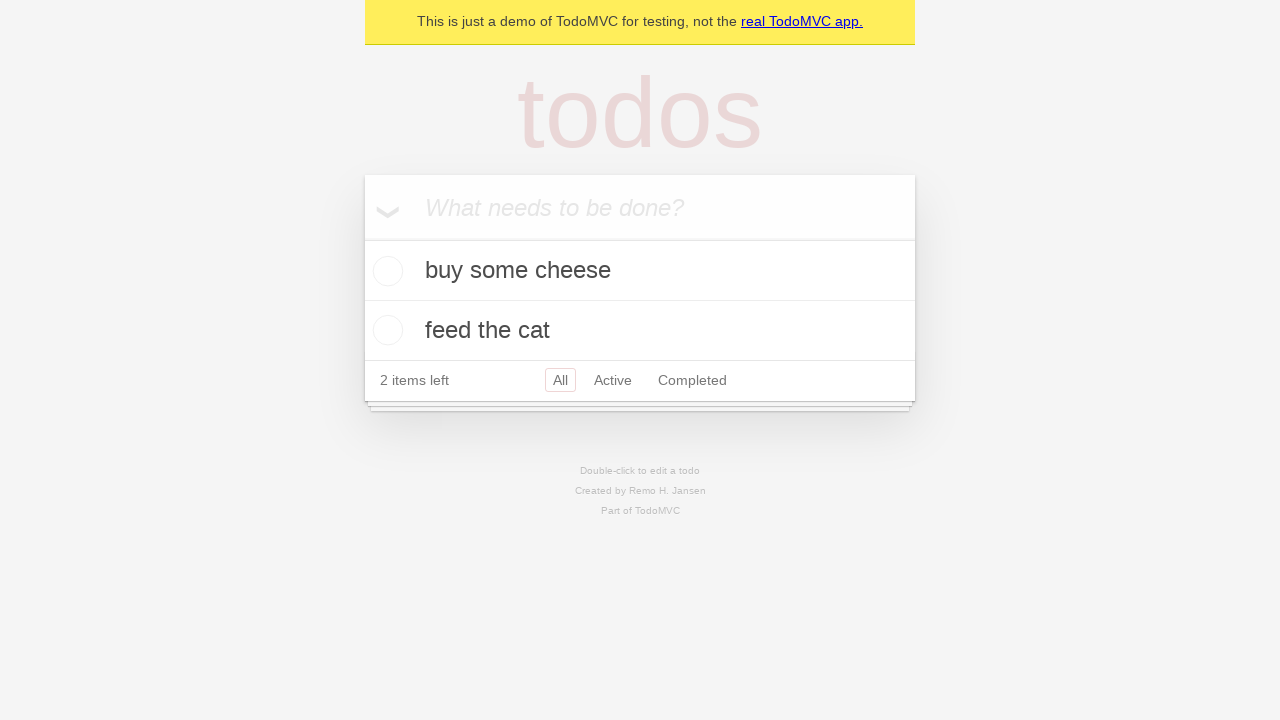

Filled new todo field with 'book a doctors appointment' on .new-todo
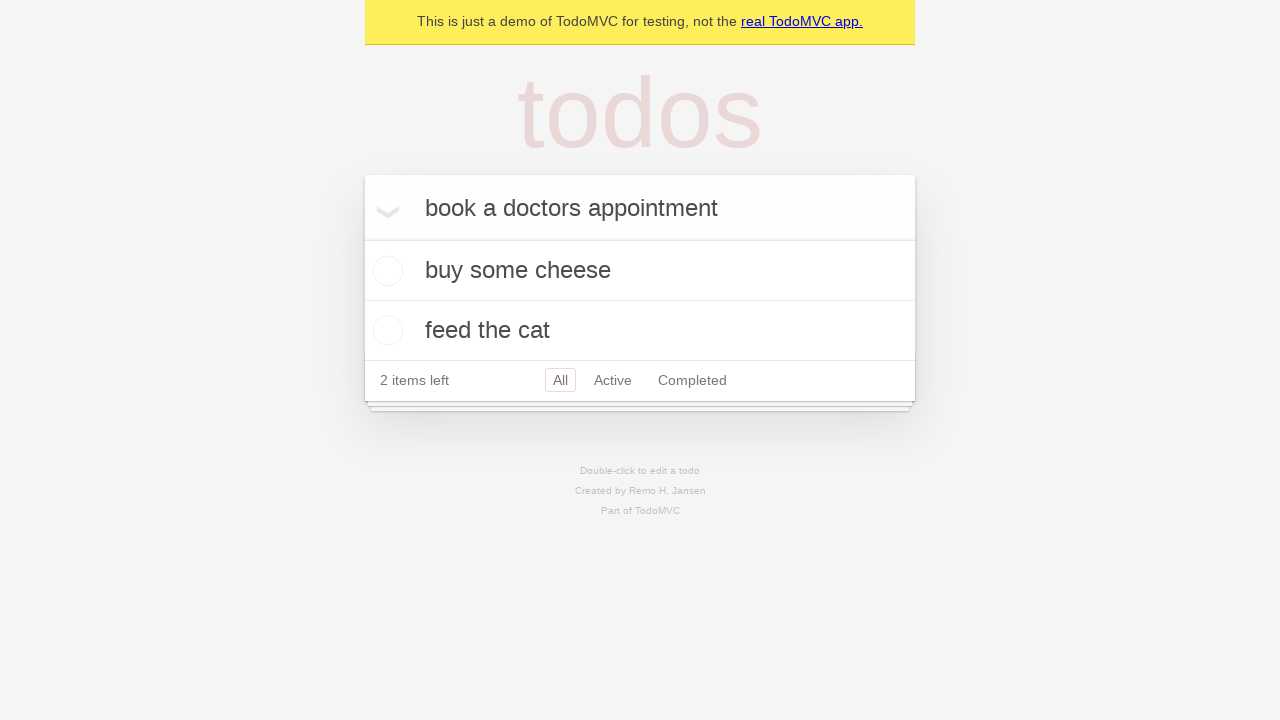

Pressed Enter to create third todo item on .new-todo
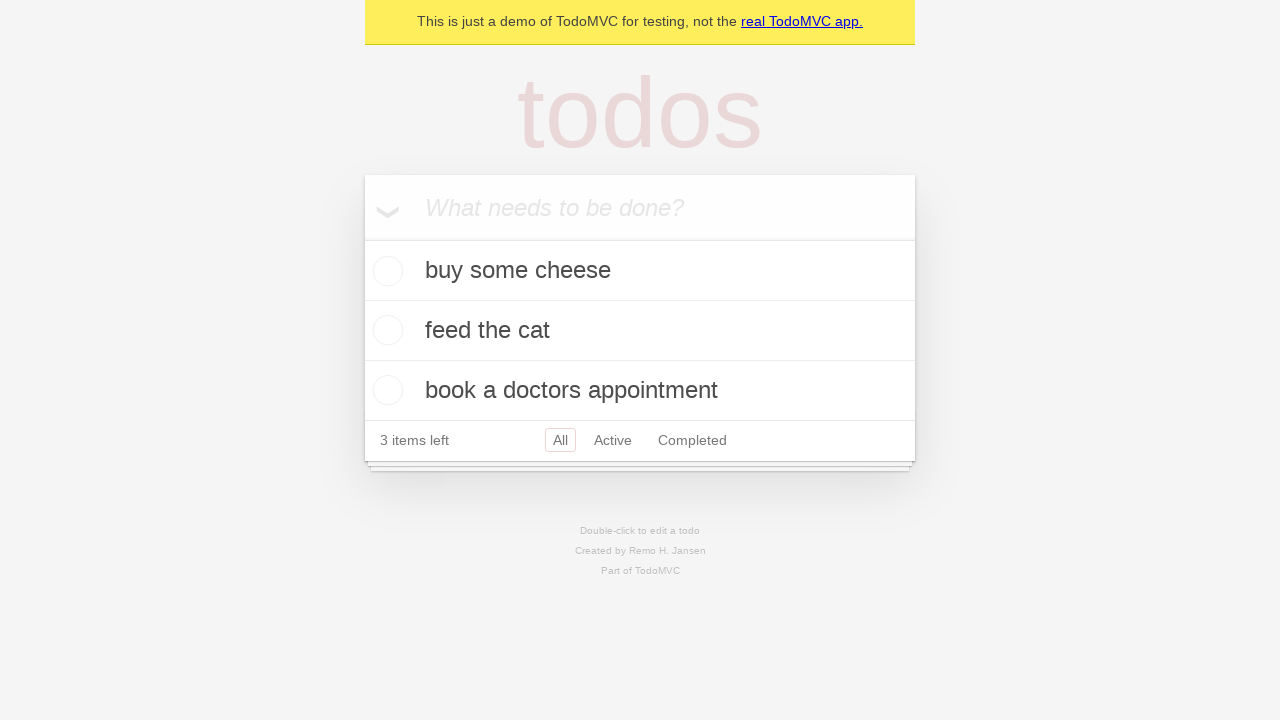

Checked toggle-all checkbox to complete all todos at (362, 238) on .toggle-all
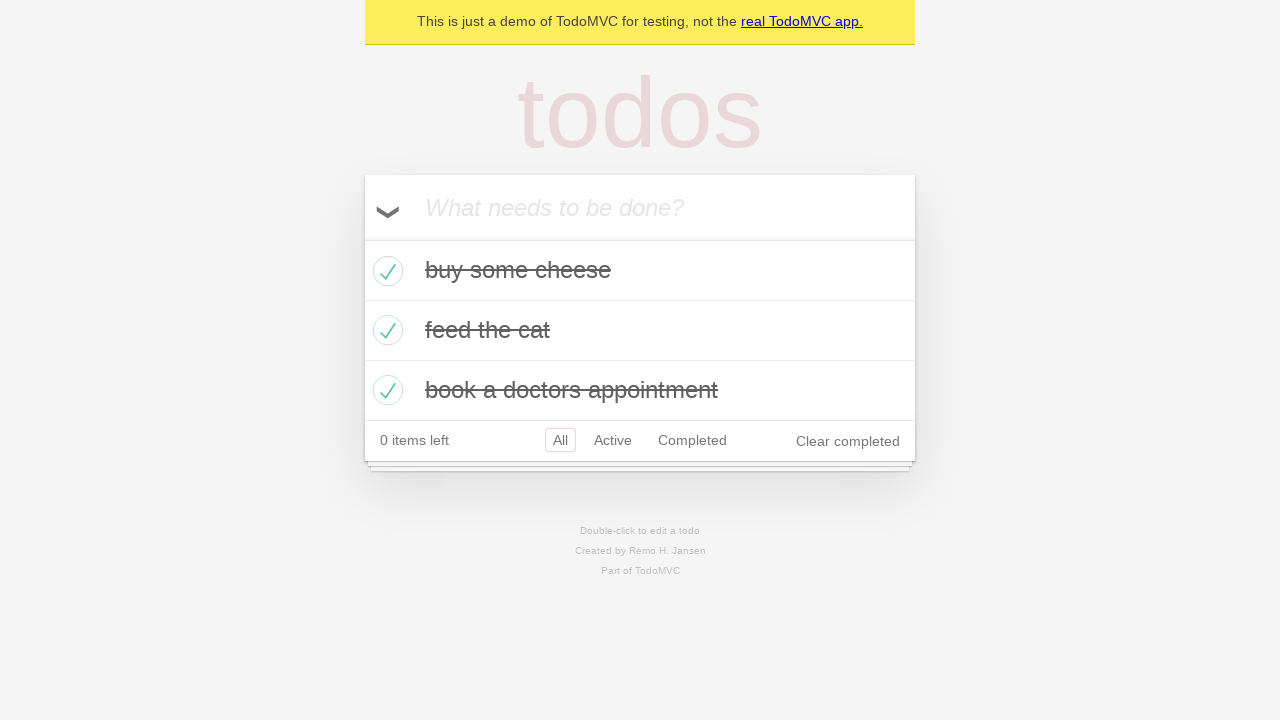

Unchecked first todo item at (385, 271) on .todo-list li >> nth=0 >> .toggle
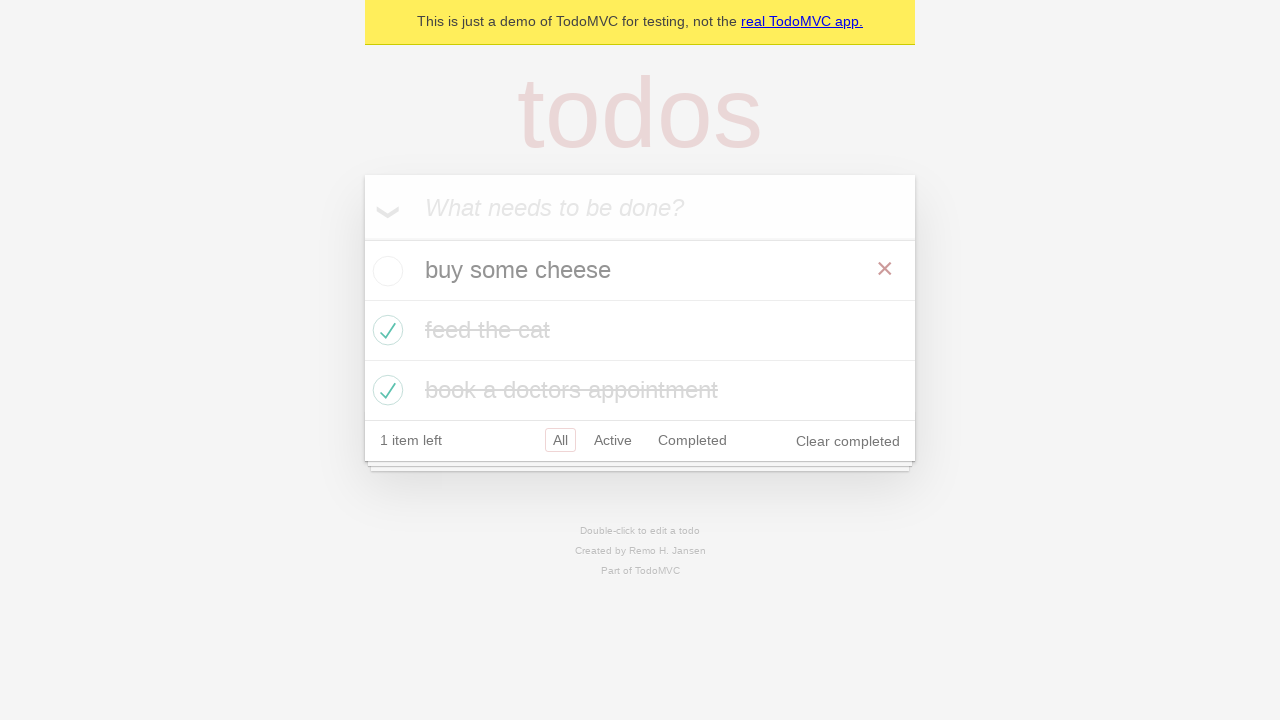

Checked first todo item again at (385, 271) on .todo-list li >> nth=0 >> .toggle
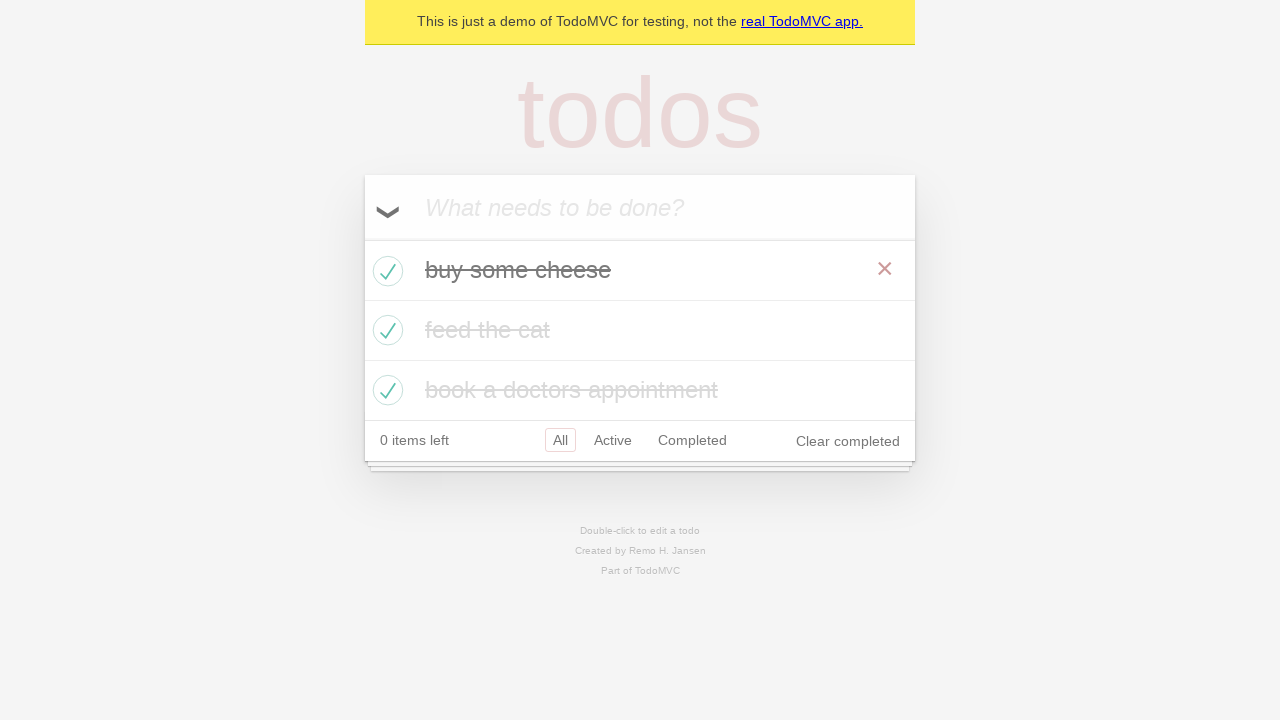

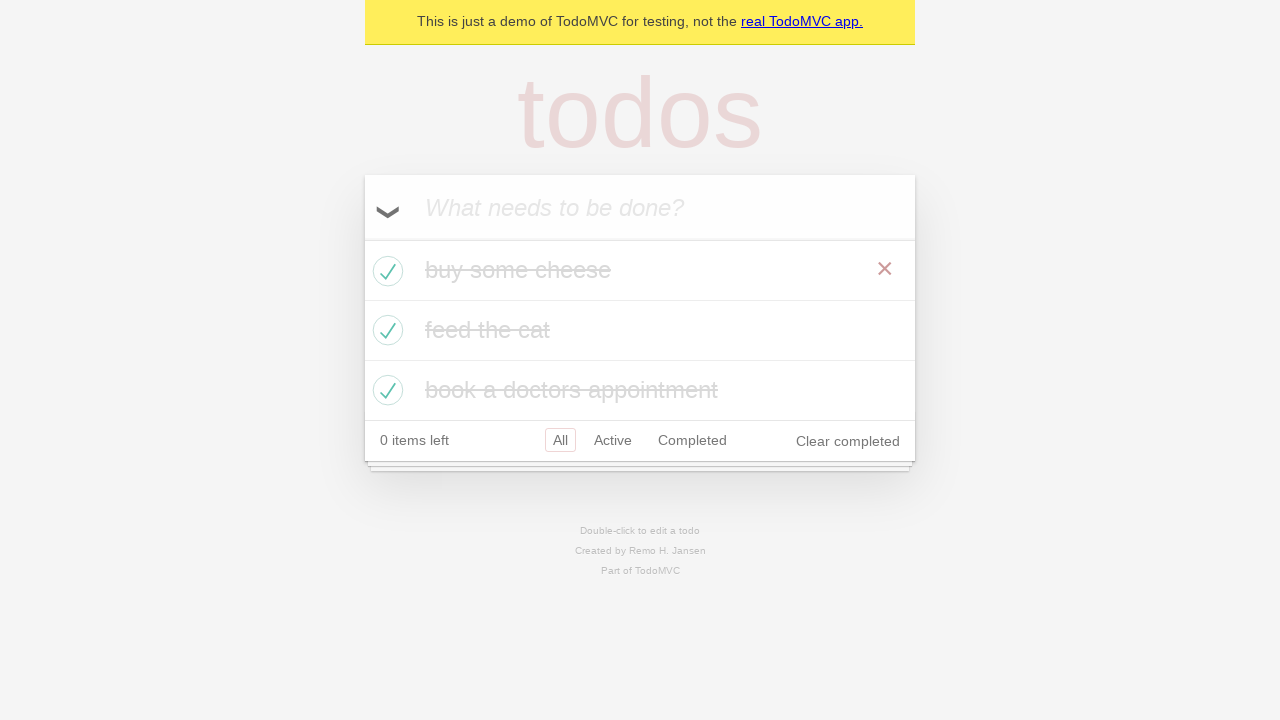